Tests clicking a button that triggers a delayed JavaScript alert (appears after 5 seconds), then accepts the alert

Starting URL: https://demoqa.com/alerts

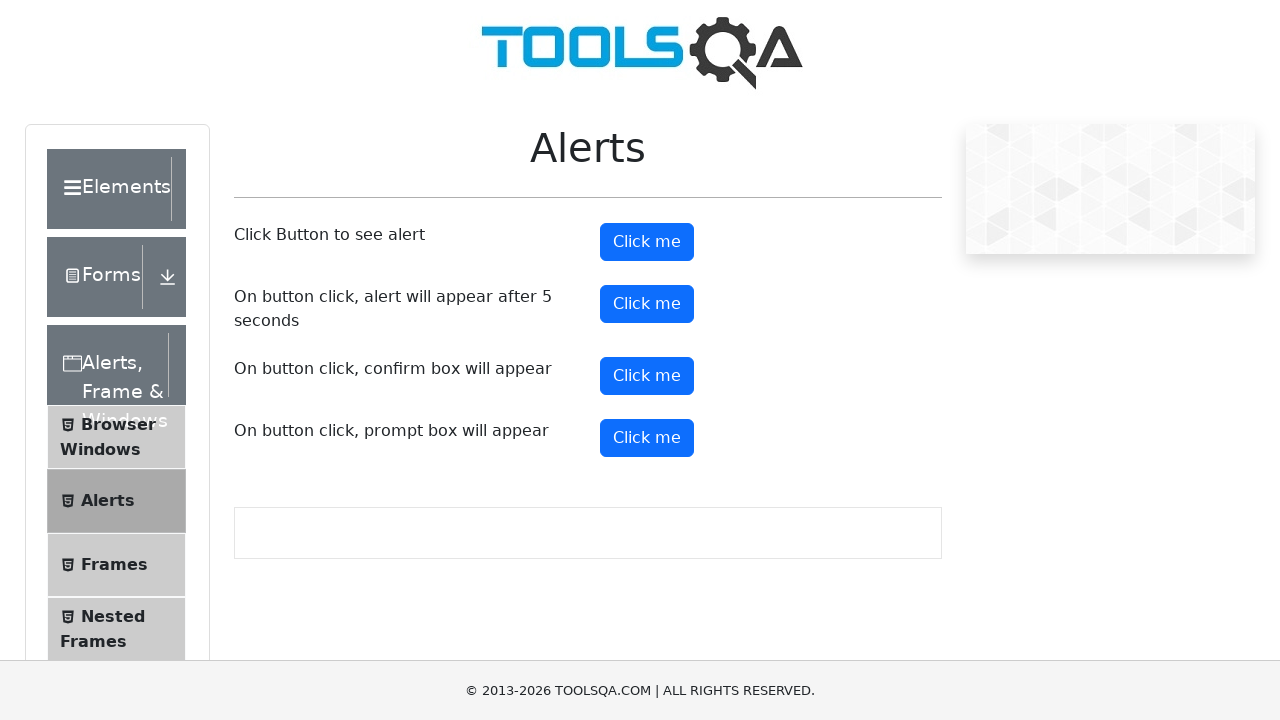

Set up dialog handler to automatically accept alerts
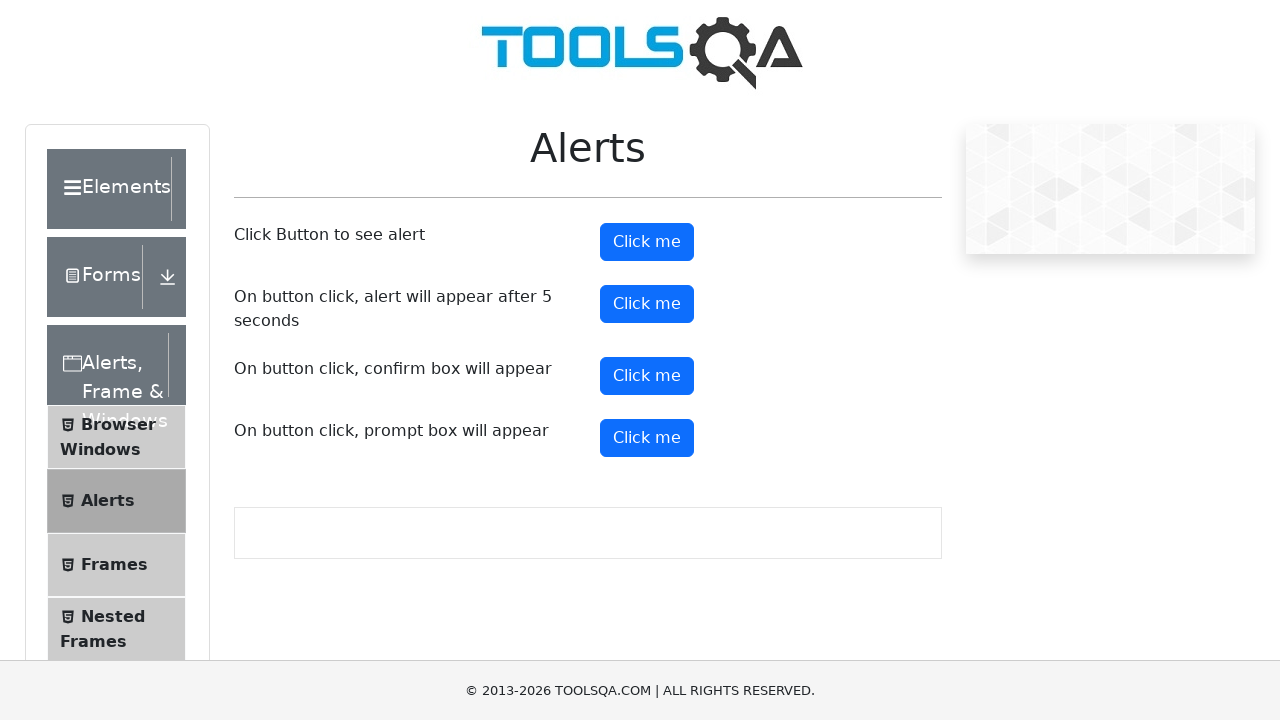

Clicked the timer alert button at (647, 304) on #timerAlertButton
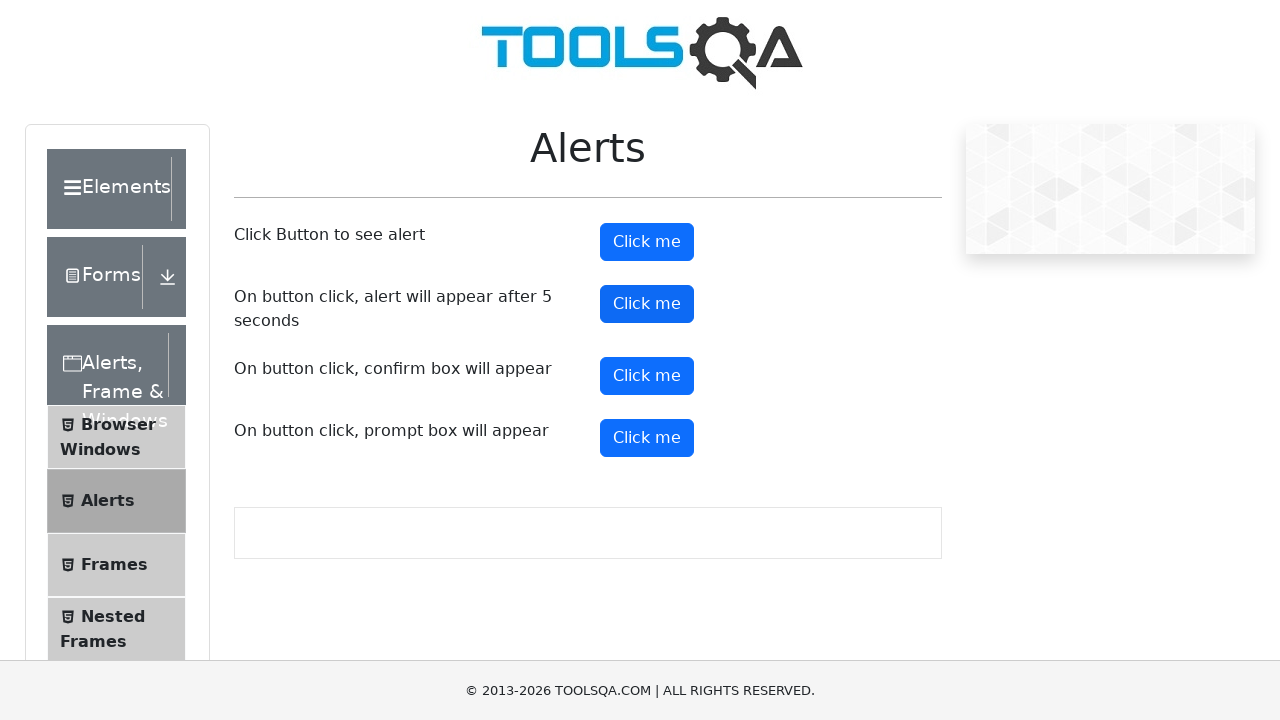

Waited 5 seconds for delayed JavaScript alert to appear and be accepted
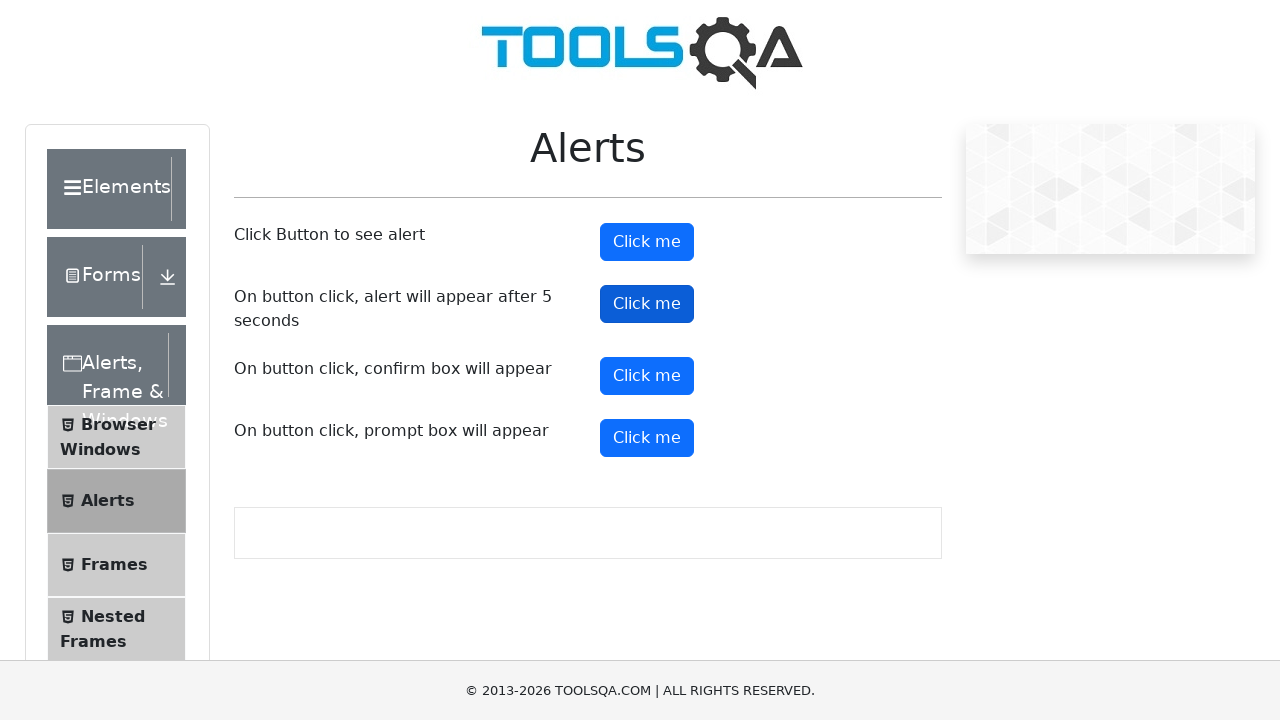

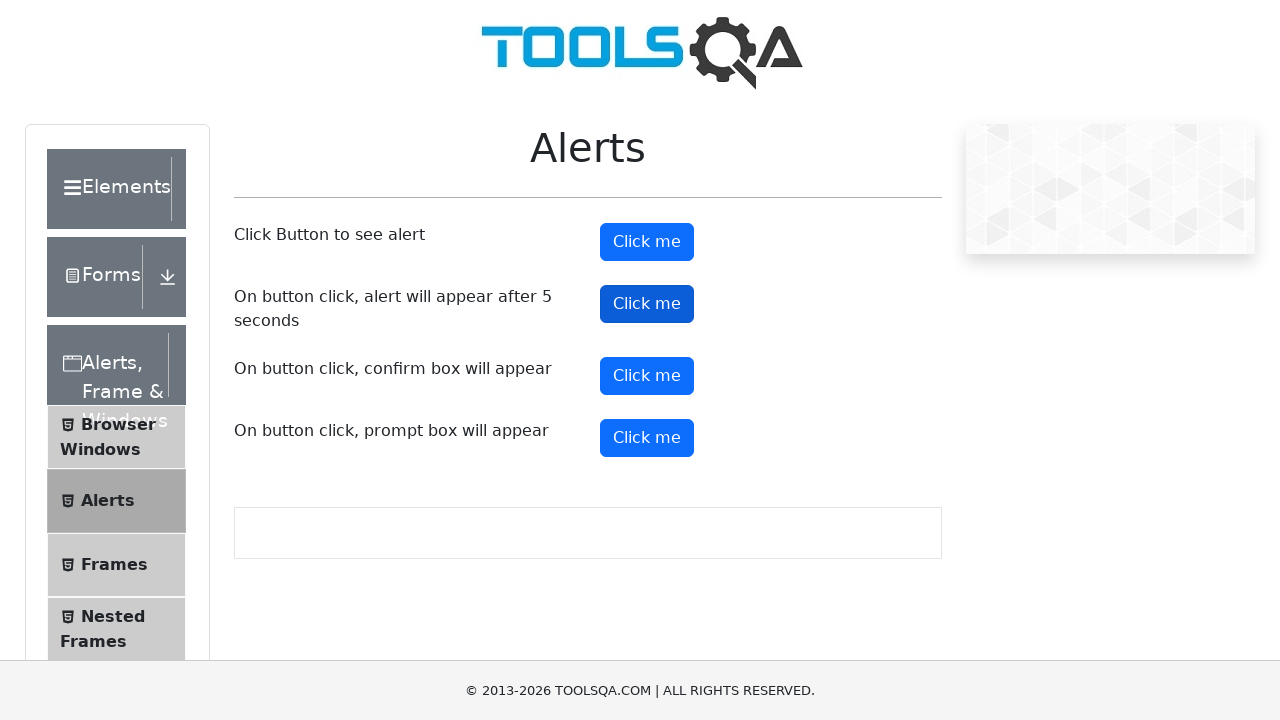